Tests that edits are saved when the input field loses focus (blur event).

Starting URL: https://demo.playwright.dev/todomvc

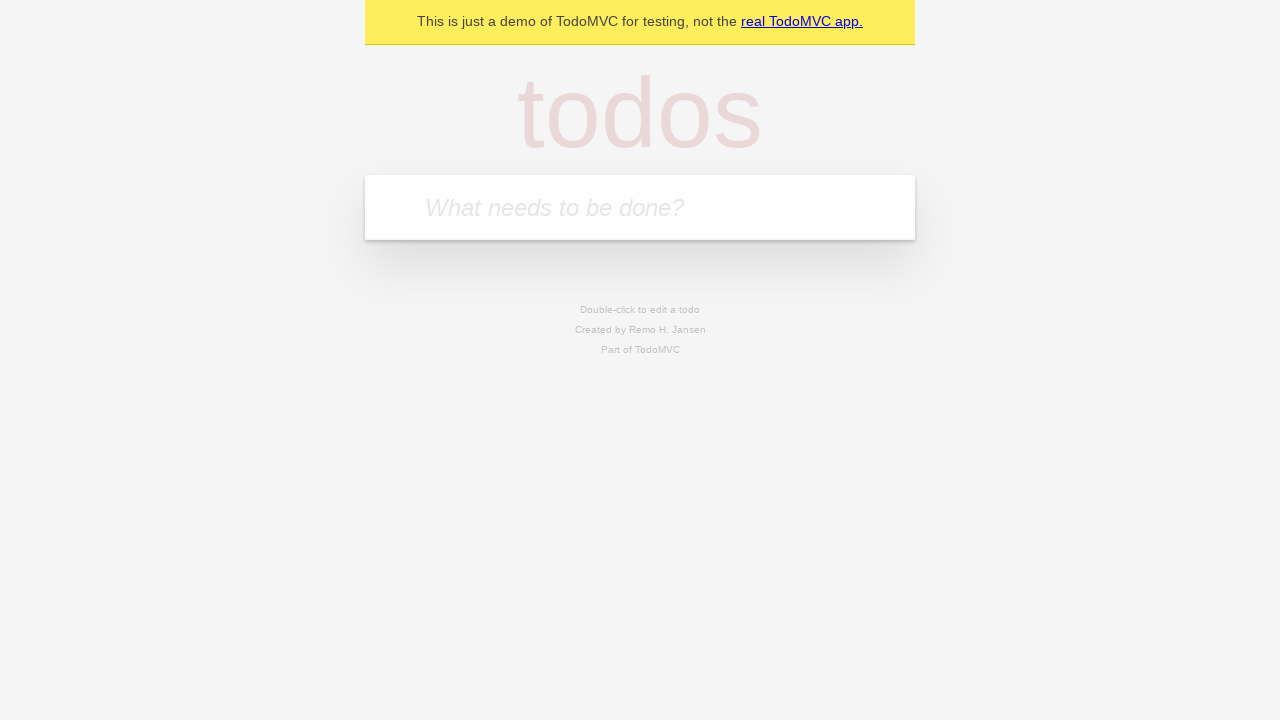

Filled todo input with 'buy some cheese' on internal:attr=[placeholder="What needs to be done?"i]
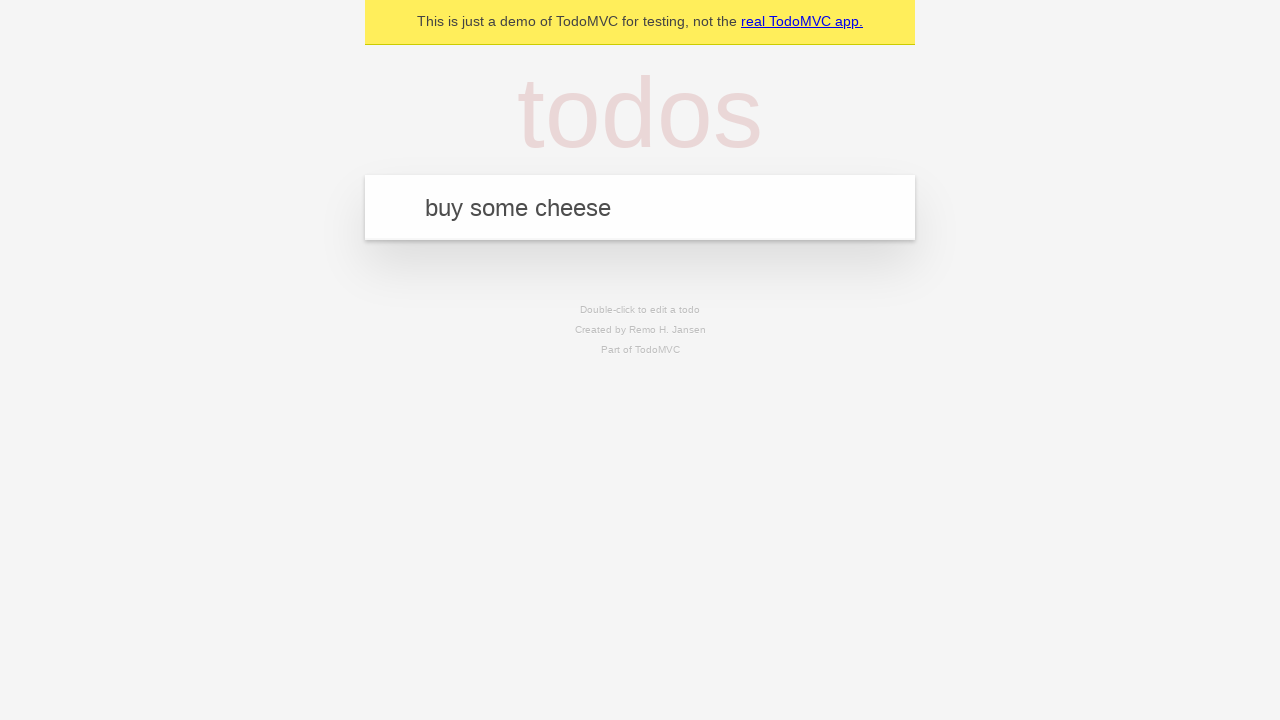

Pressed Enter to create first todo on internal:attr=[placeholder="What needs to be done?"i]
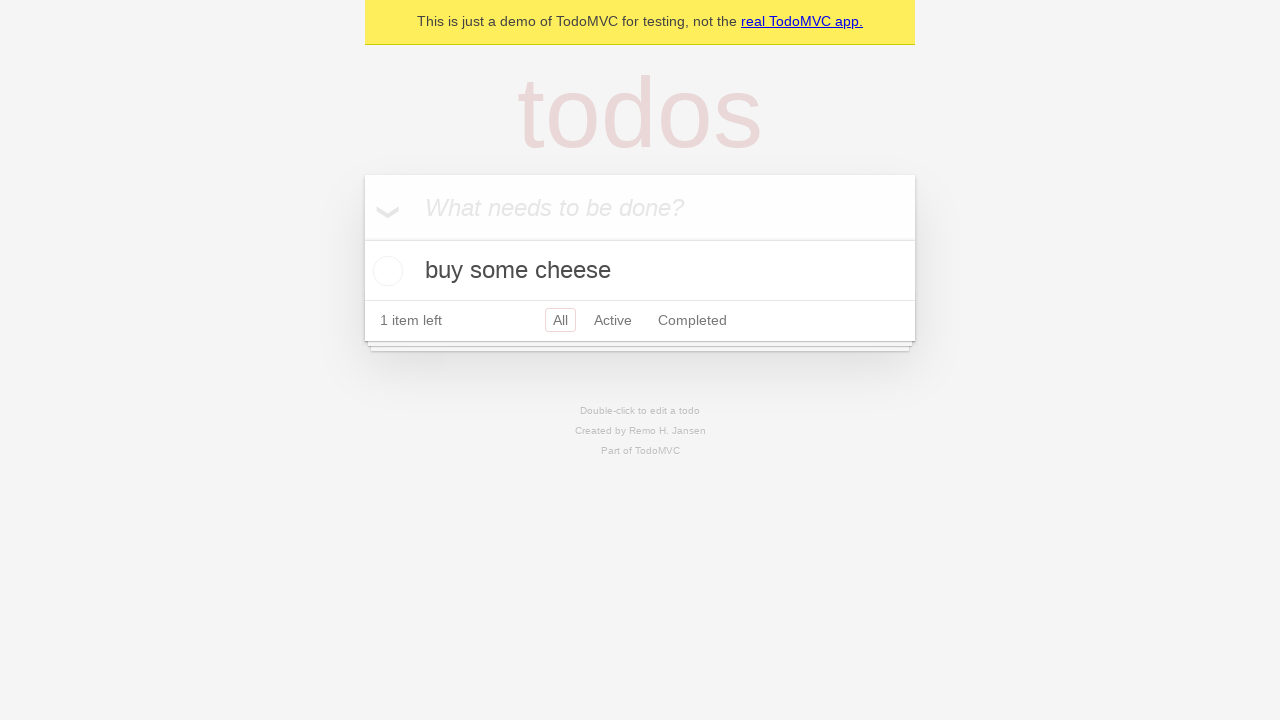

Filled todo input with 'feed the cat' on internal:attr=[placeholder="What needs to be done?"i]
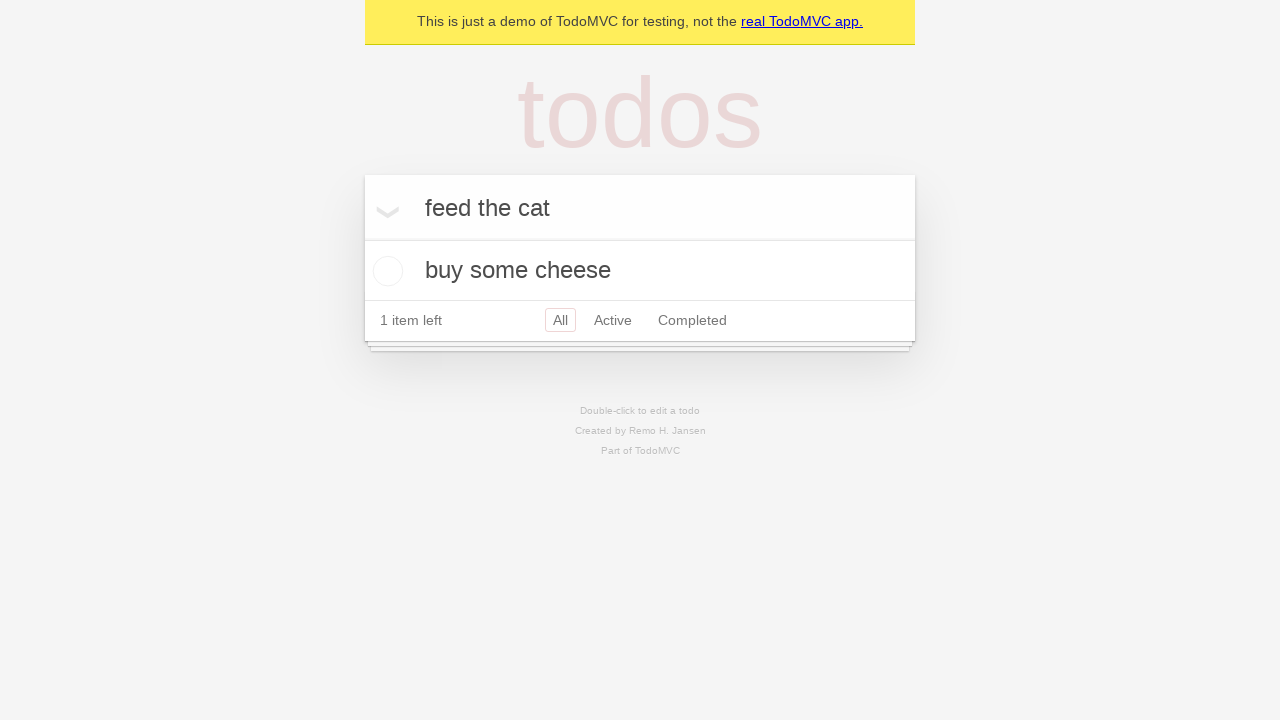

Pressed Enter to create second todo on internal:attr=[placeholder="What needs to be done?"i]
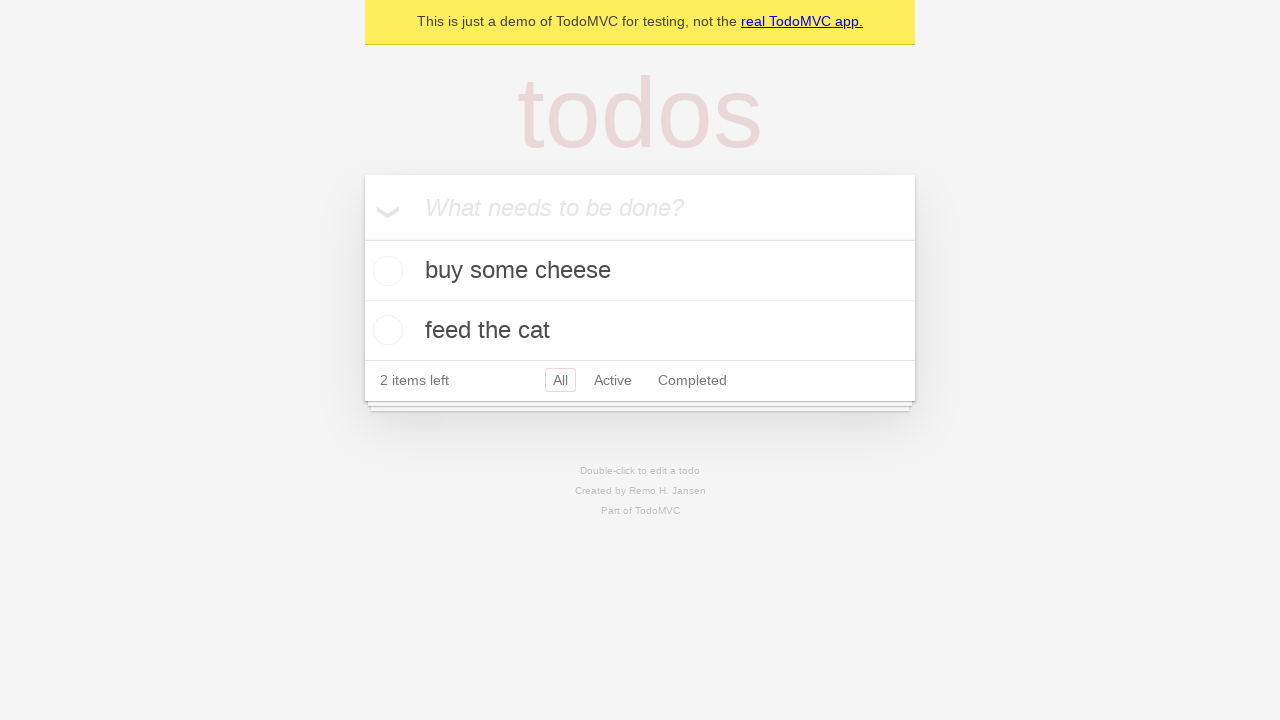

Filled todo input with 'book a doctors appointment' on internal:attr=[placeholder="What needs to be done?"i]
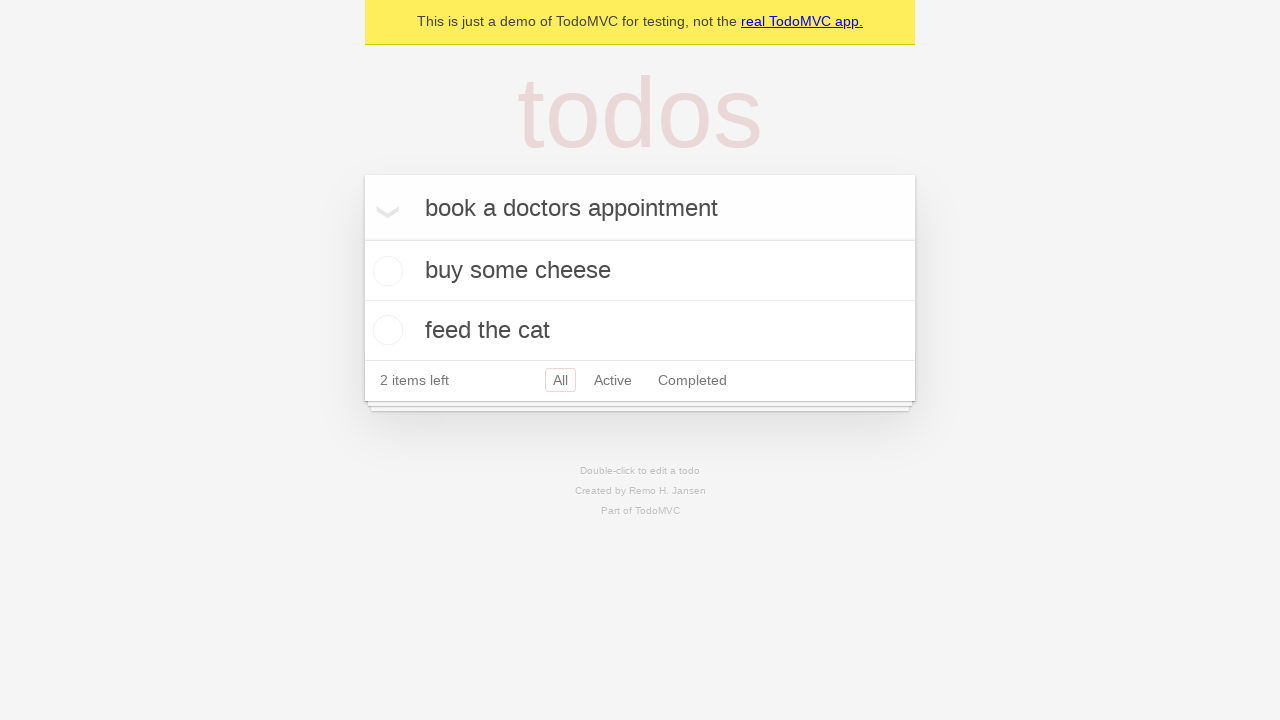

Pressed Enter to create third todo on internal:attr=[placeholder="What needs to be done?"i]
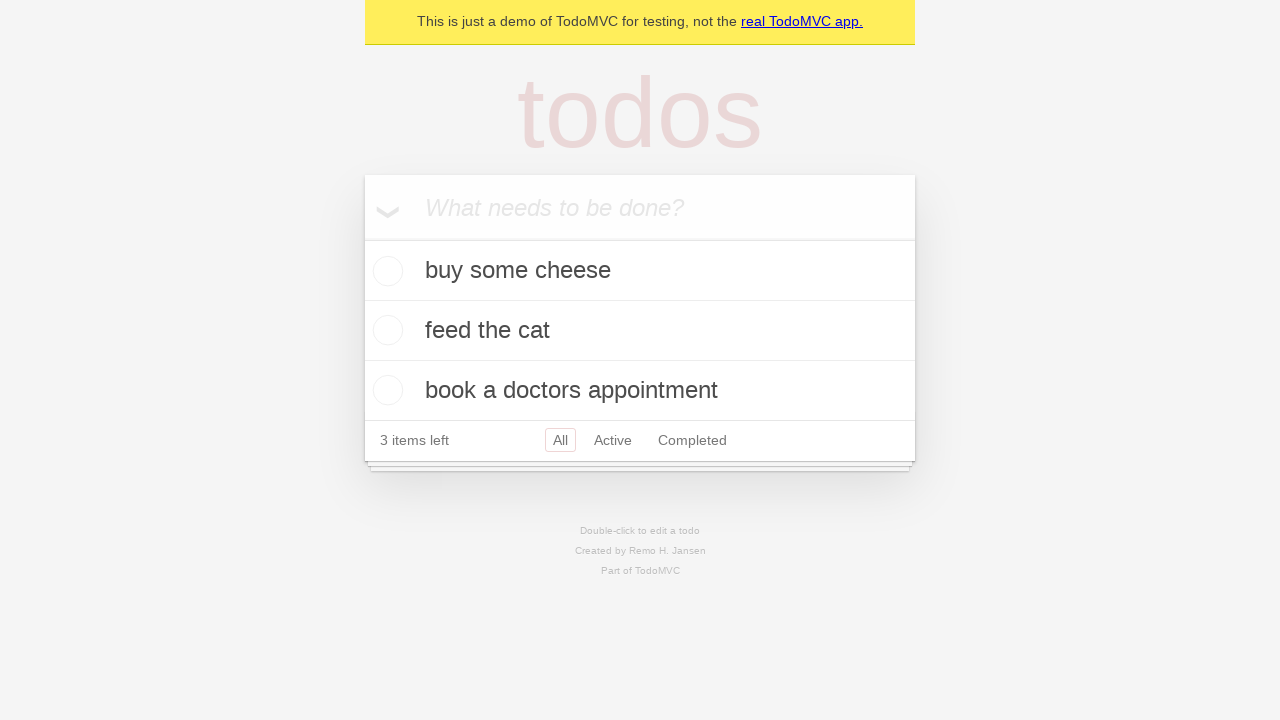

Waited for all three todos to be created
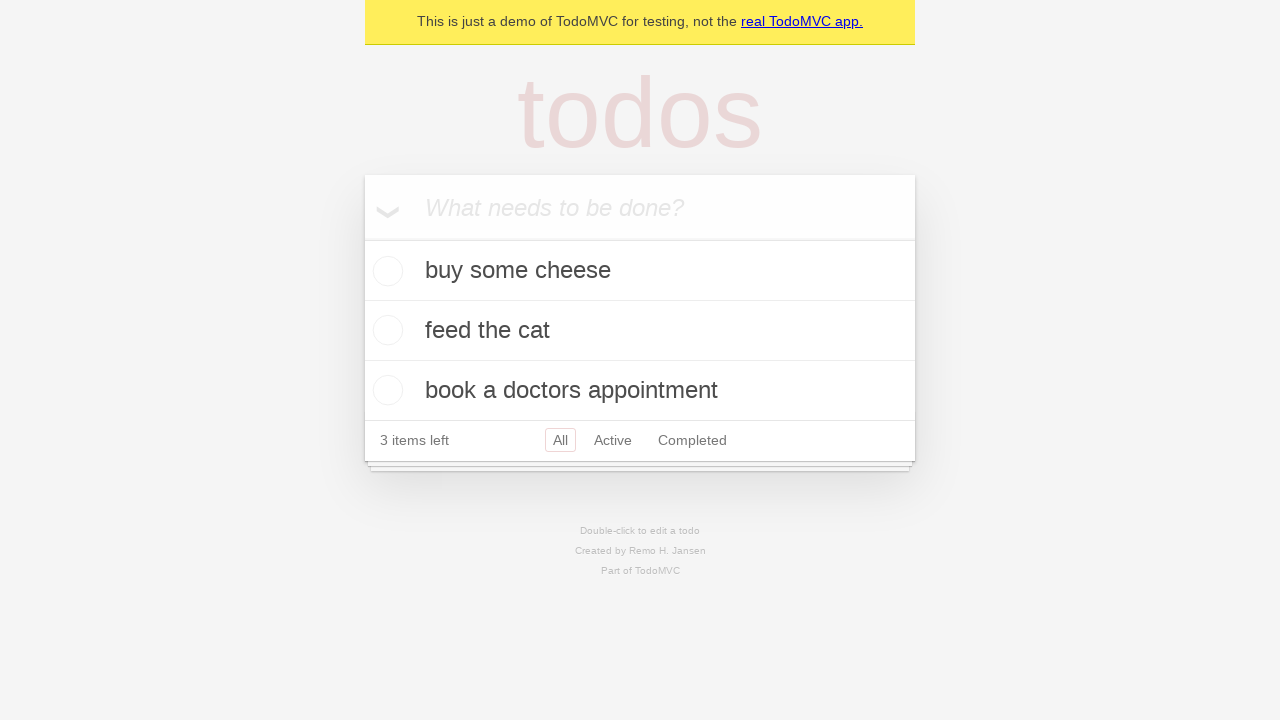

Retrieved all todo items
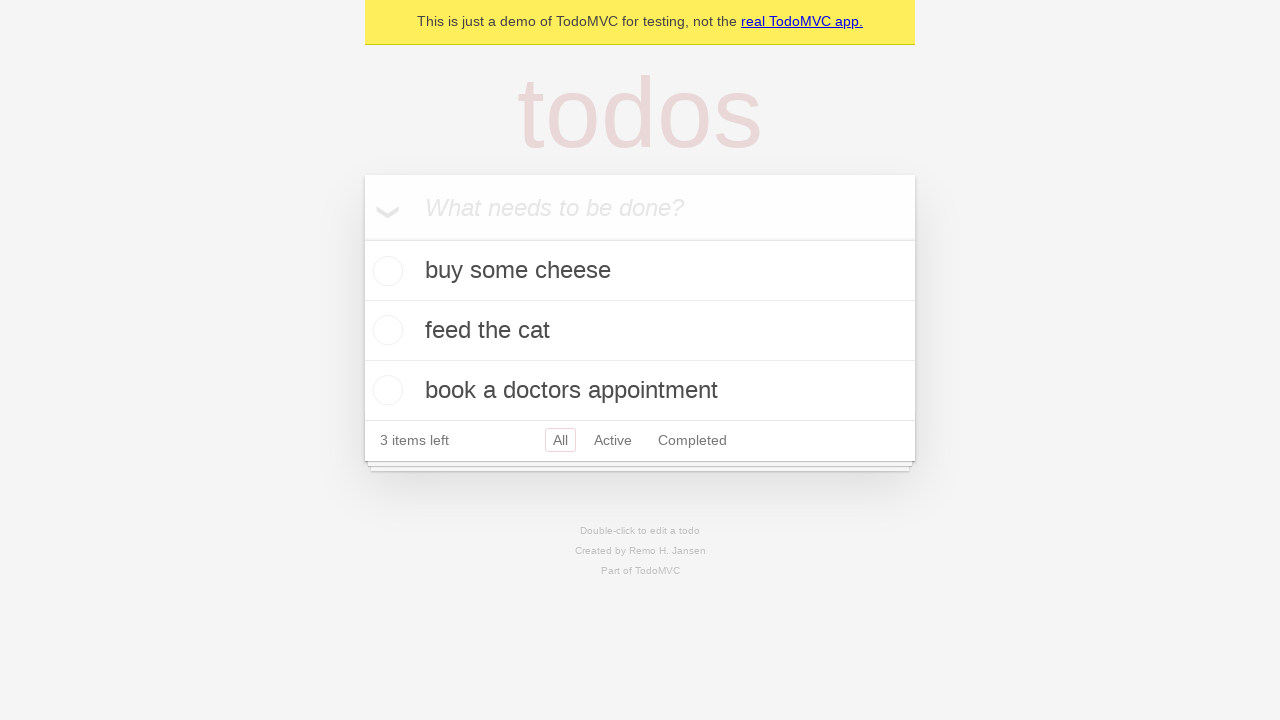

Double-clicked the second todo to enter edit mode at (640, 331) on internal:testid=[data-testid="todo-item"s] >> nth=1
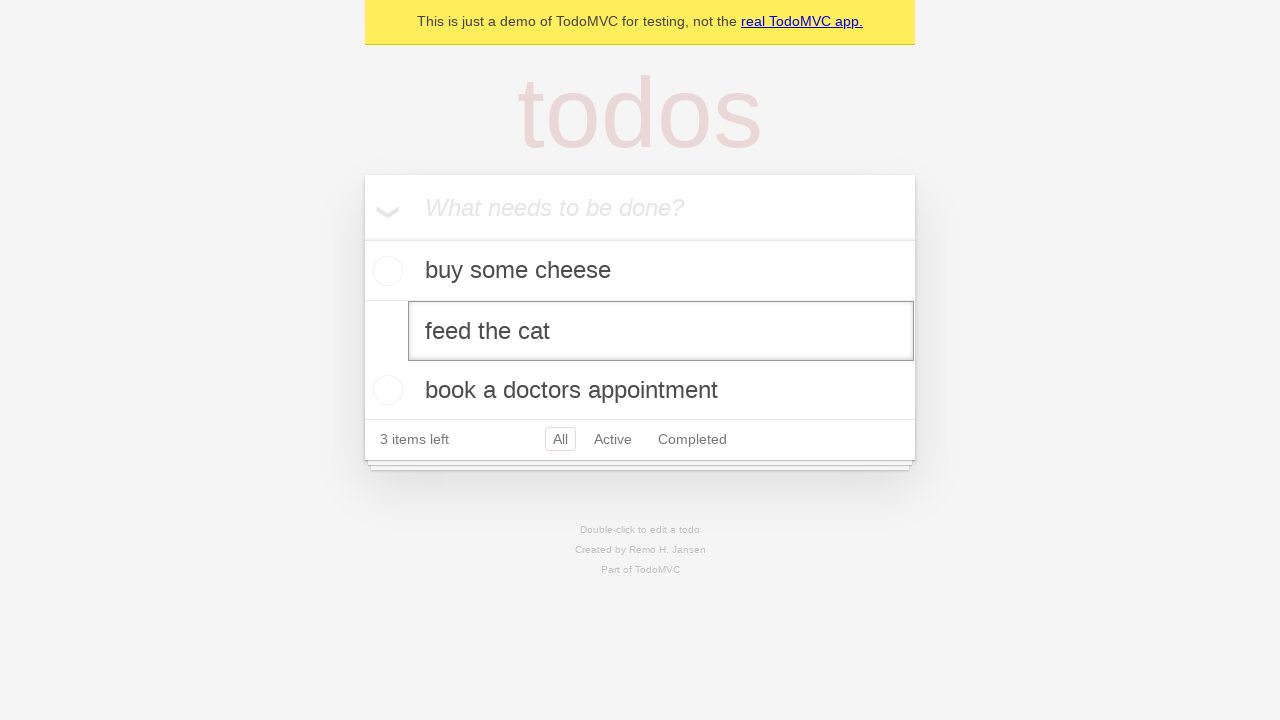

Filled edit textbox with 'buy some sausages' on internal:testid=[data-testid="todo-item"s] >> nth=1 >> internal:role=textbox[nam
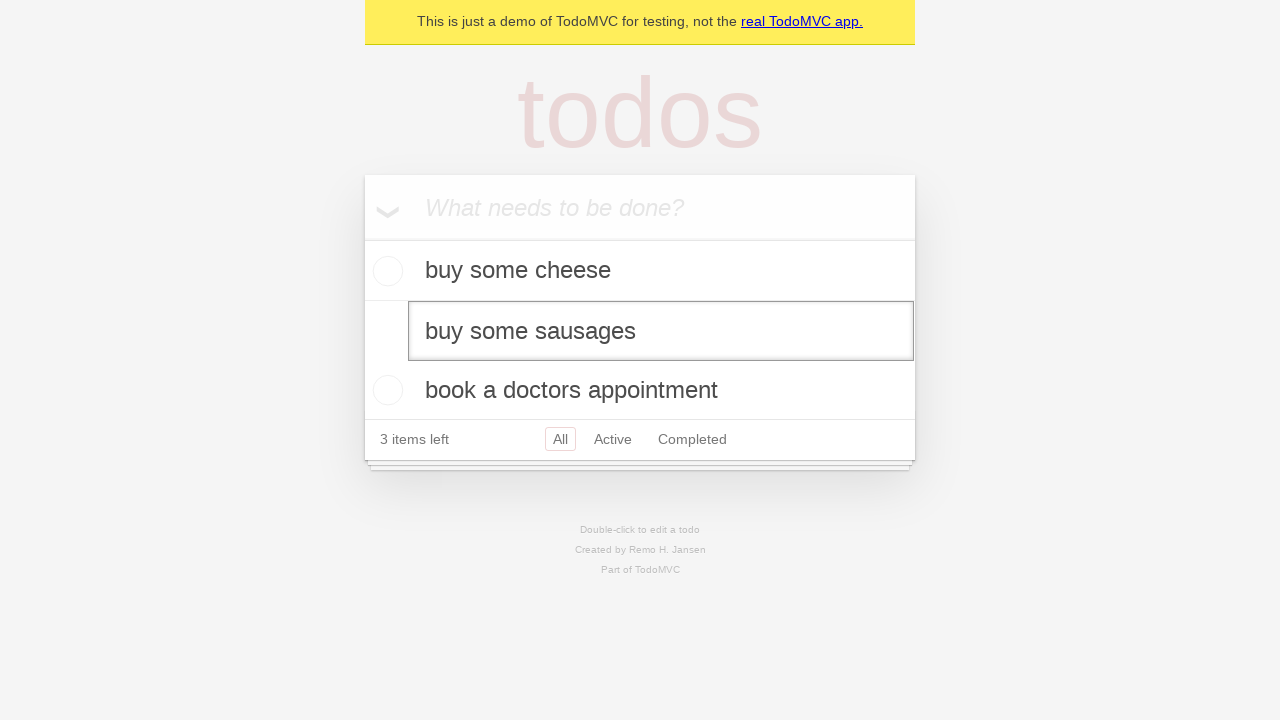

Dispatched blur event to save edits on the second todo
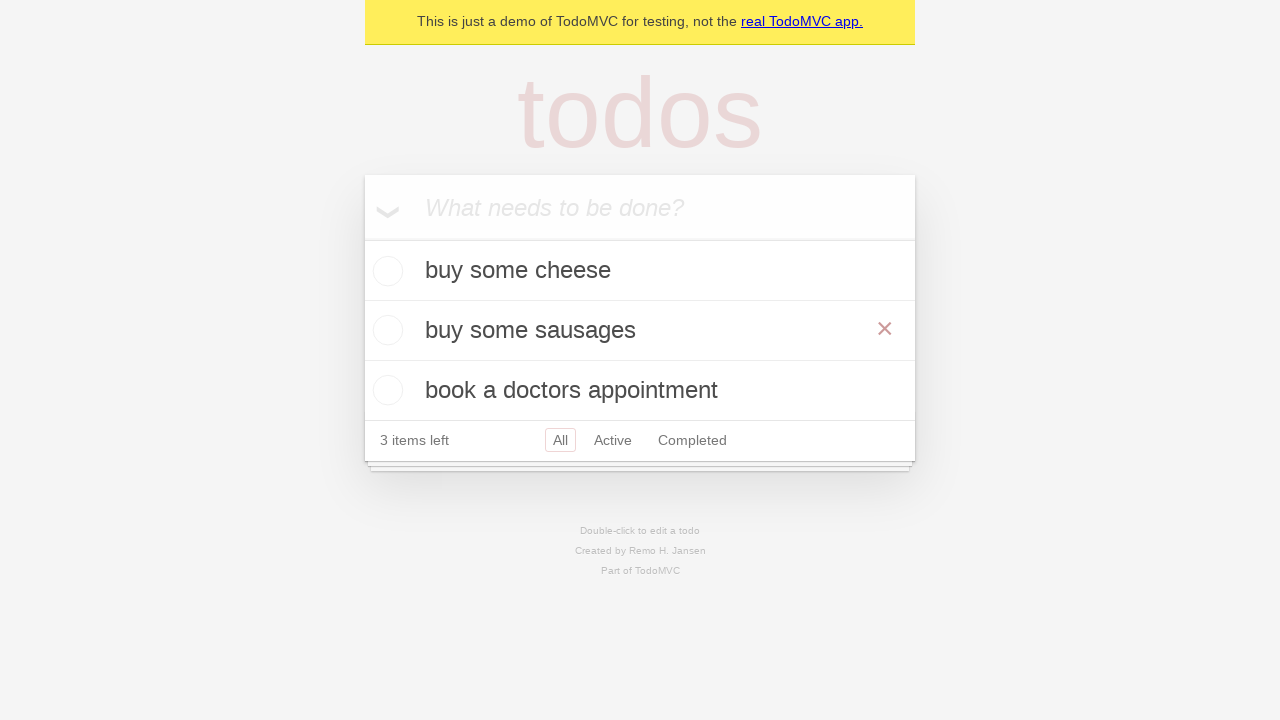

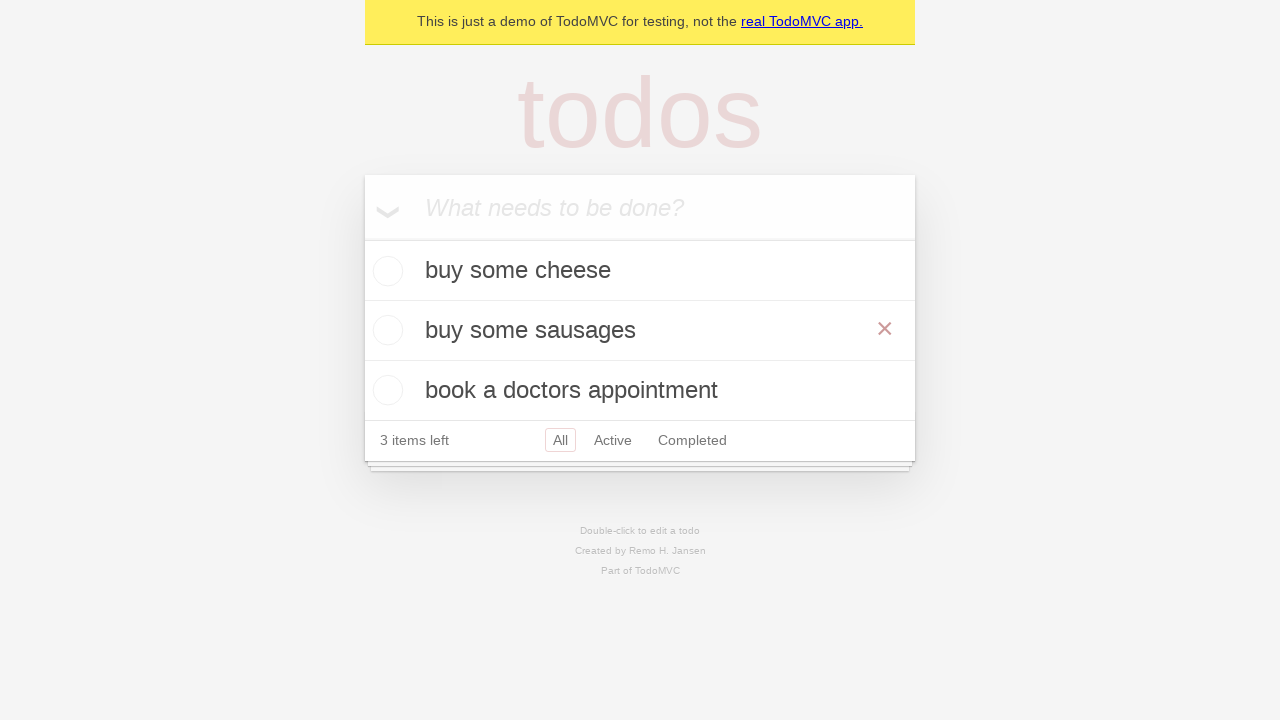